Tests that opening files in the jsdelivr file browser opens them in a new tab

Starting URL: https://www.jsdelivr.com/package/npm/fontfamous?version=2.1.1&path=dist/css/

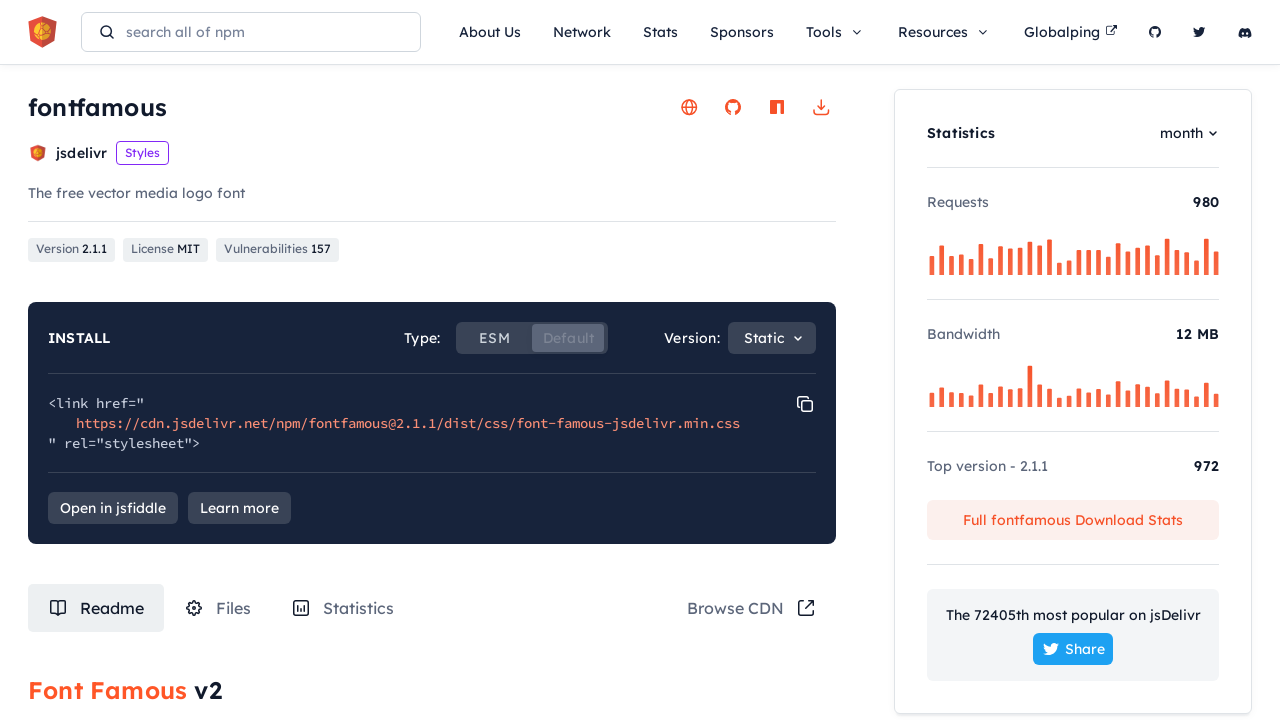

Waited for jsdelivr page to load
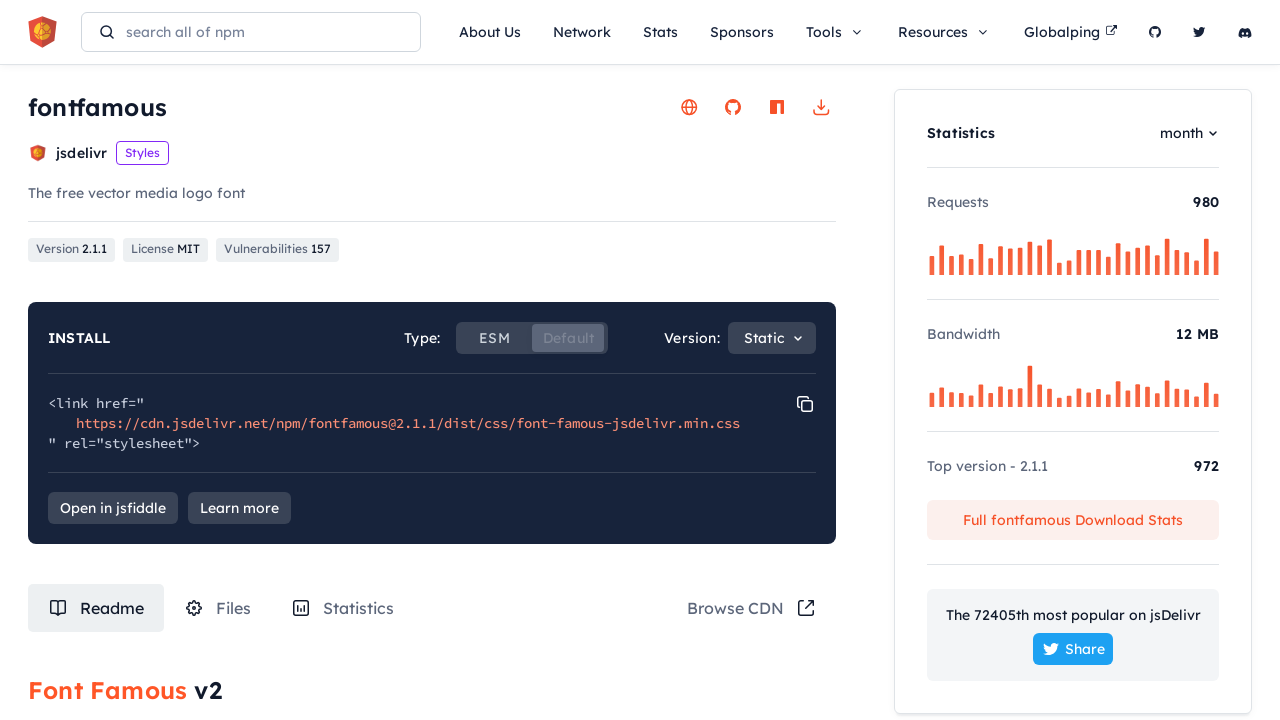

Clicked on Files tab at (218, 608) on #tabRouteFiles
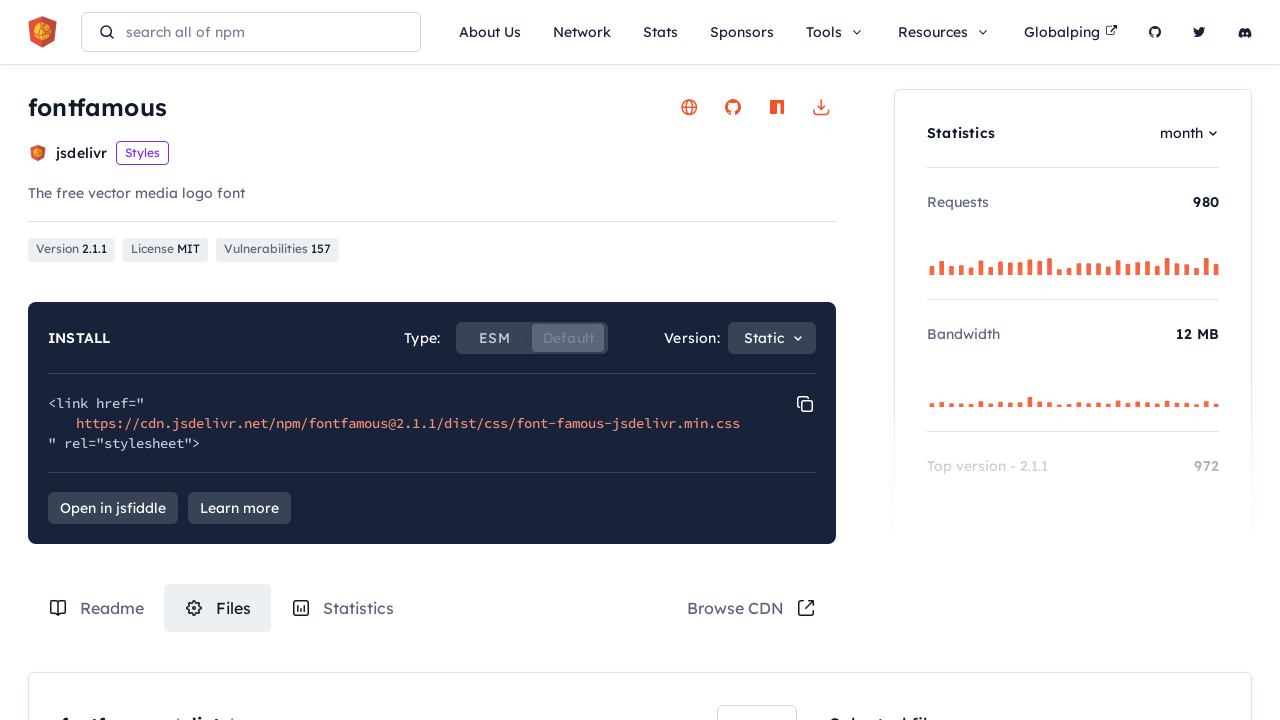

Clicked on third file in the file list to open it at (258, 361) on .box-content-wrapper .files-list .file-item:nth-child(3) > a
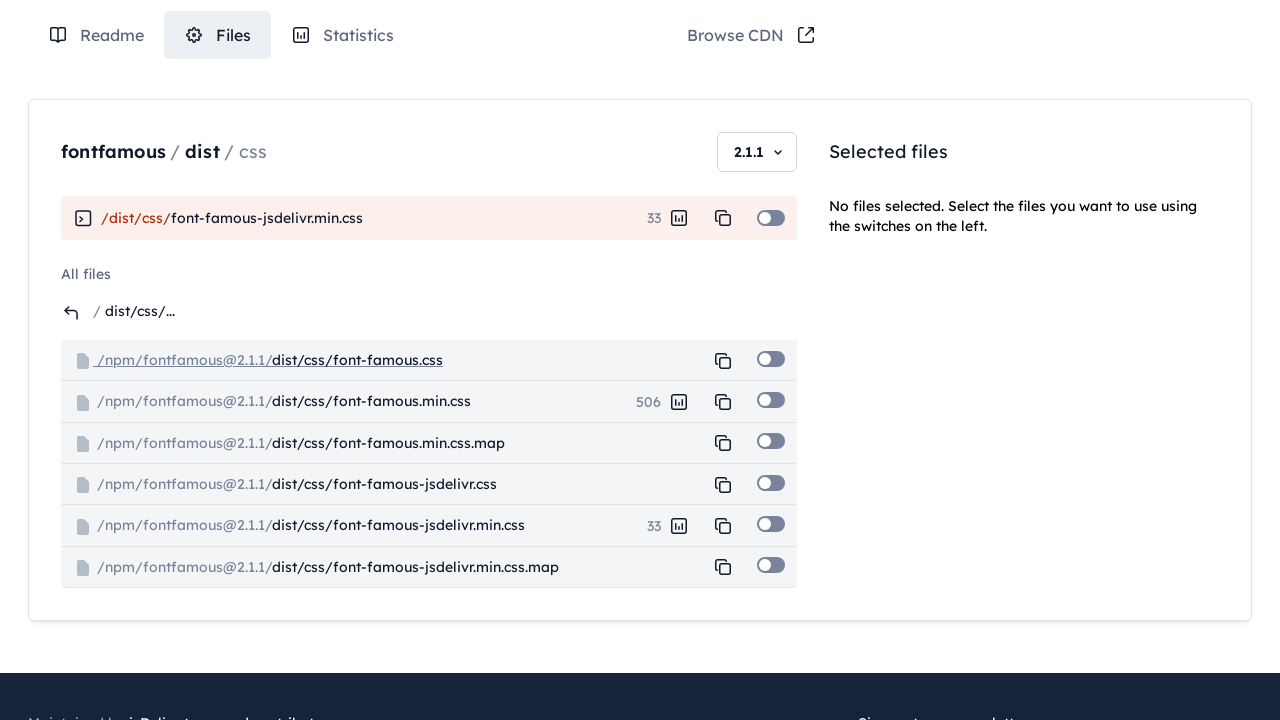

New tab opened with file content
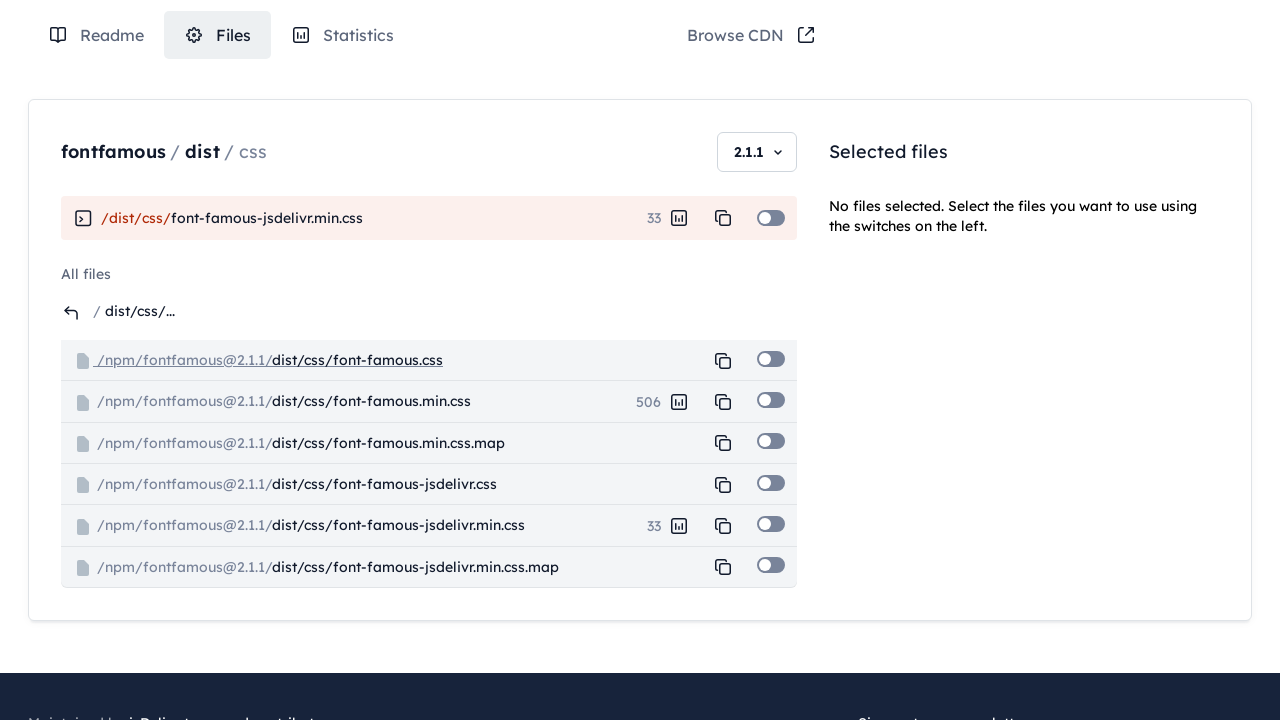

File content displayed in new tab (pre tag found)
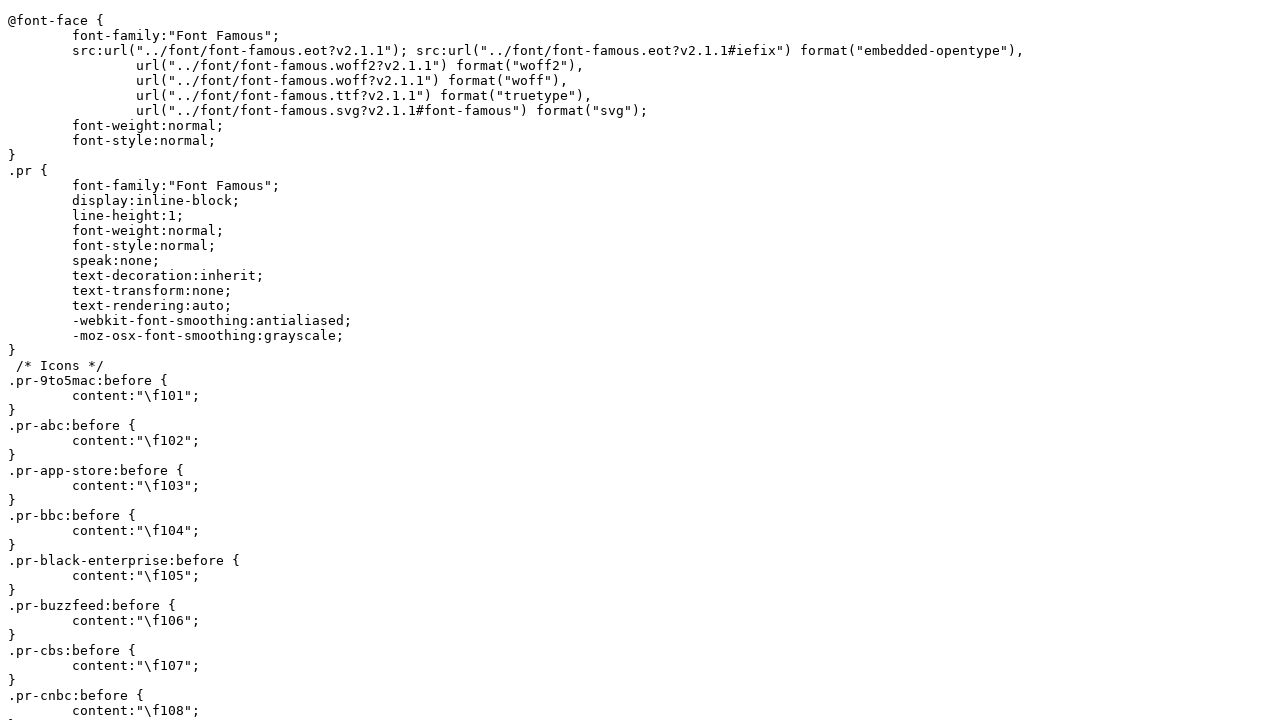

Closed the file tab
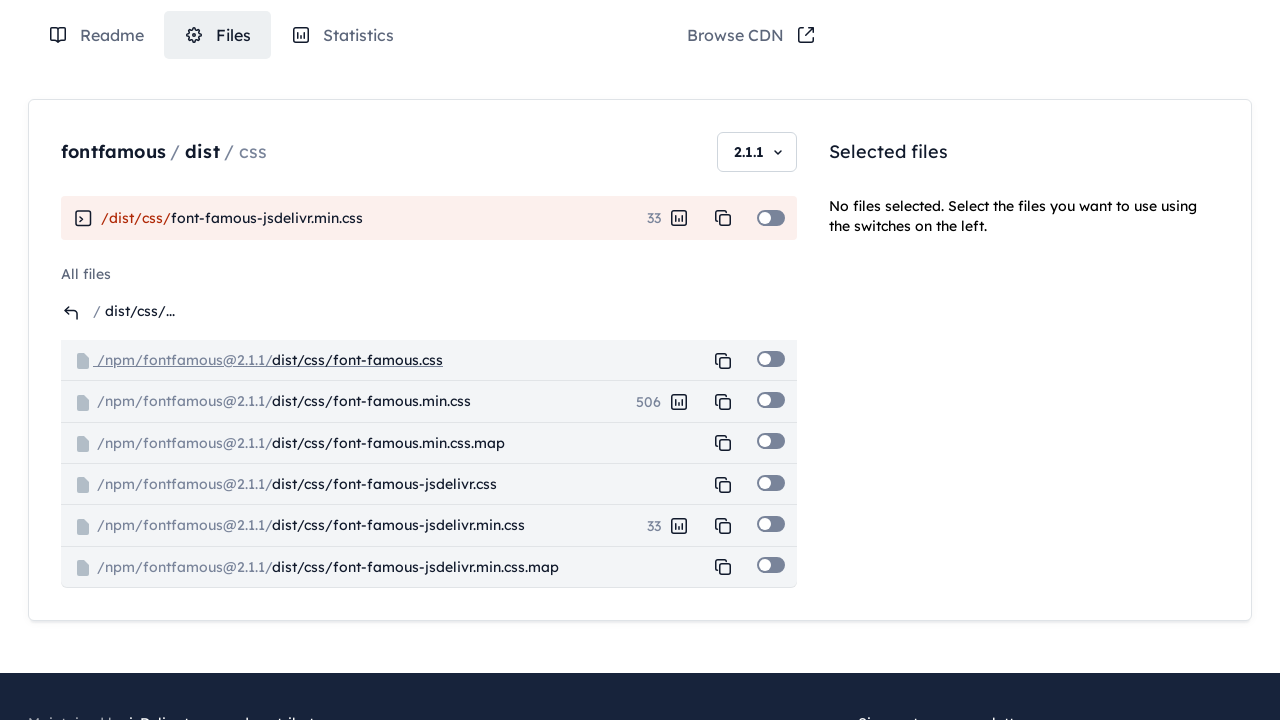

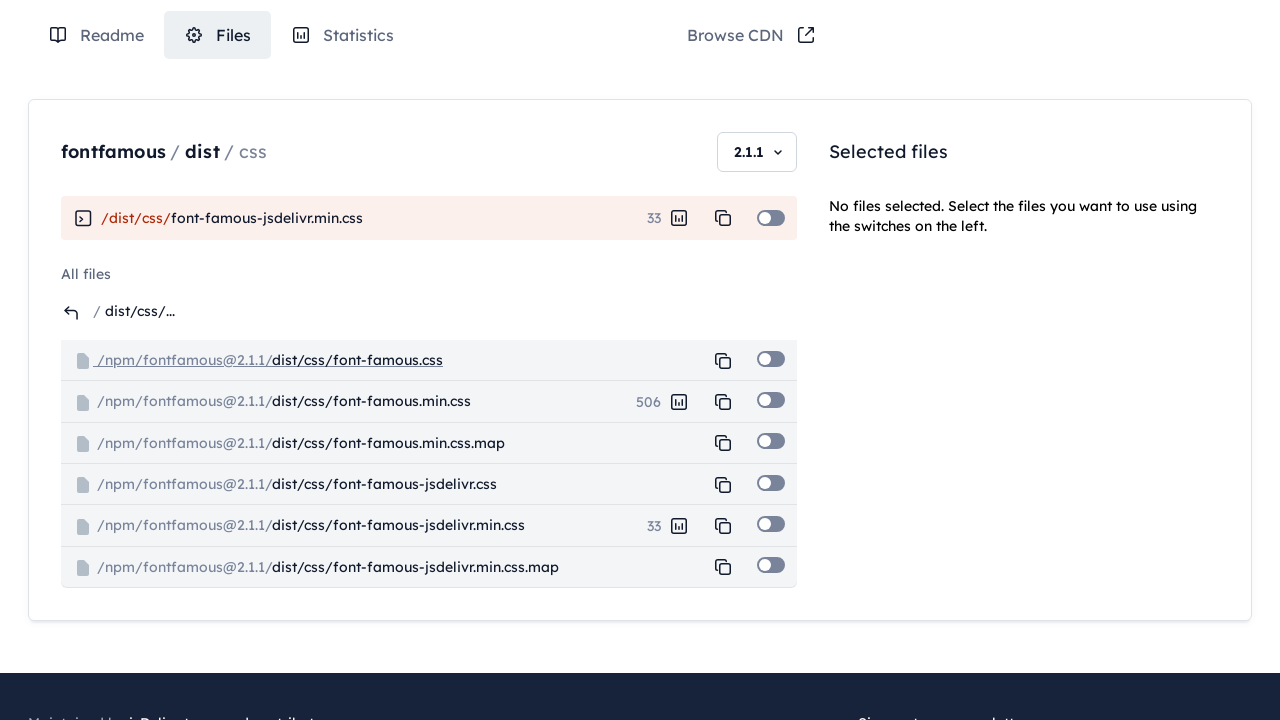